Tests inputting a positive integer (2) into the first number field of the calculator

Starting URL: https://testsheepnz.github.io/BasicCalculator

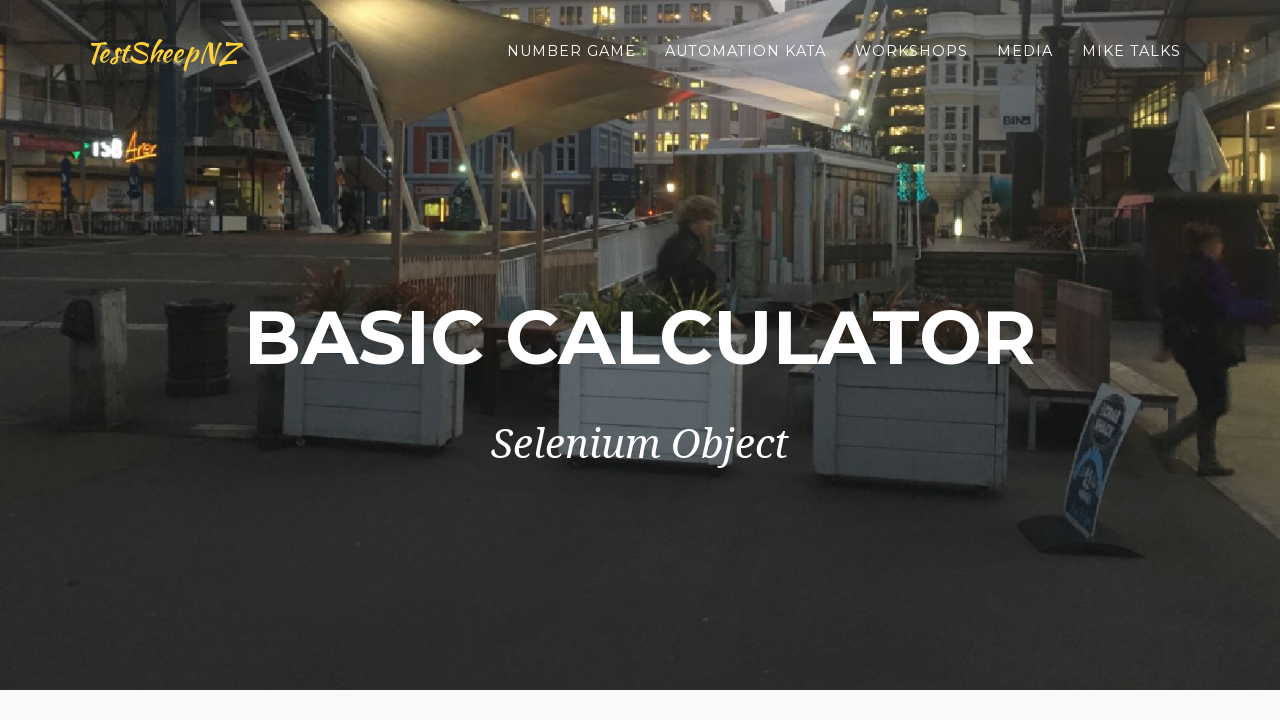

Selected 'Prototype' build version from dropdown on #selectBuild
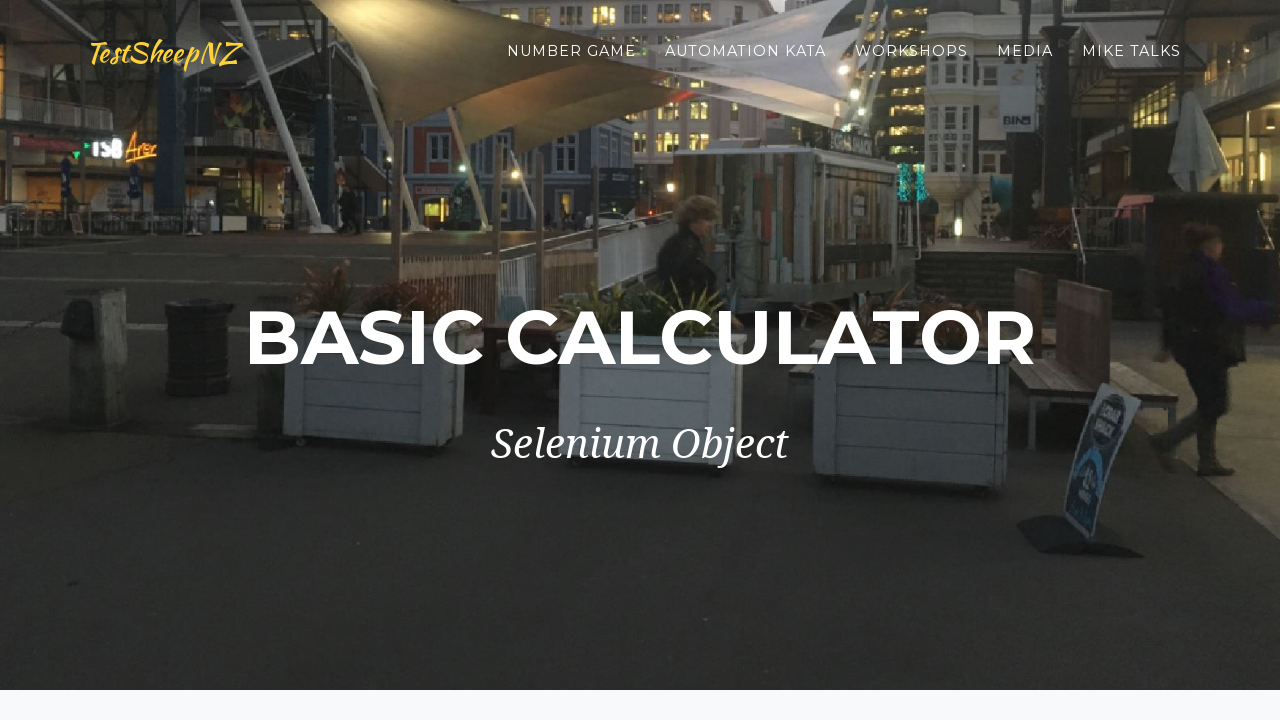

Typed positive integer '2' into first number field on #number1Field
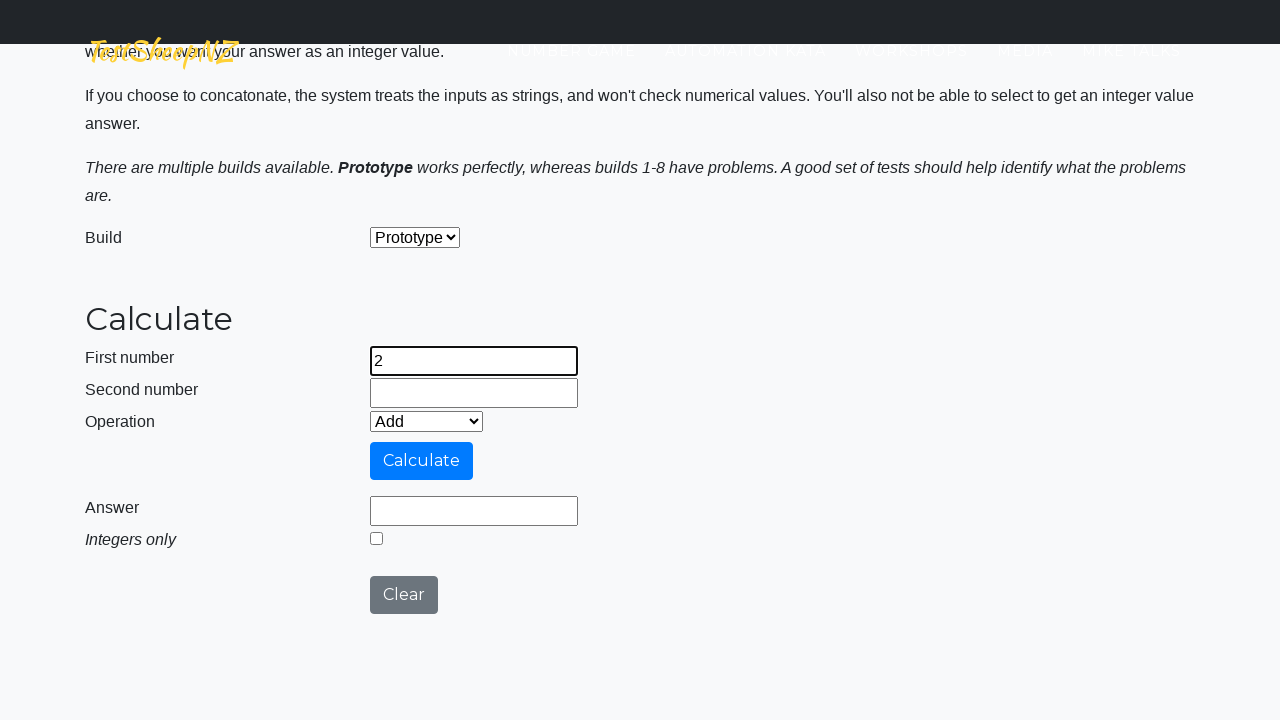

Verified that first number field contains value '2'
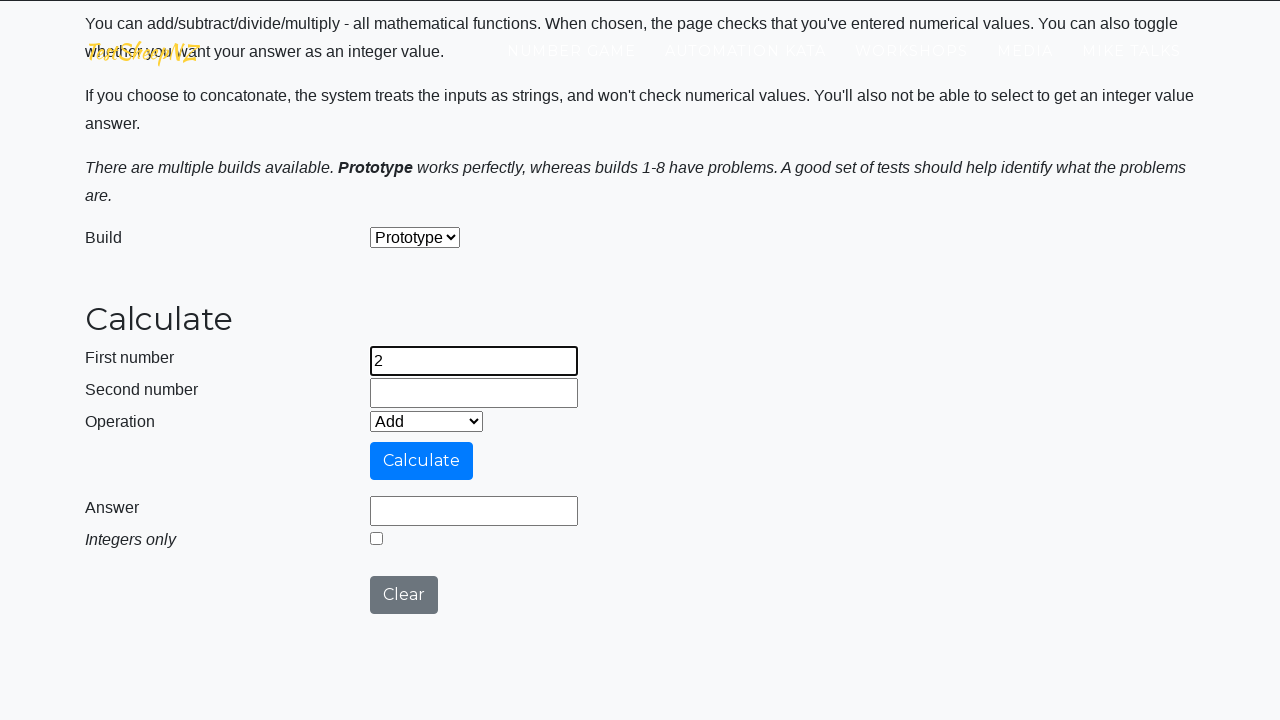

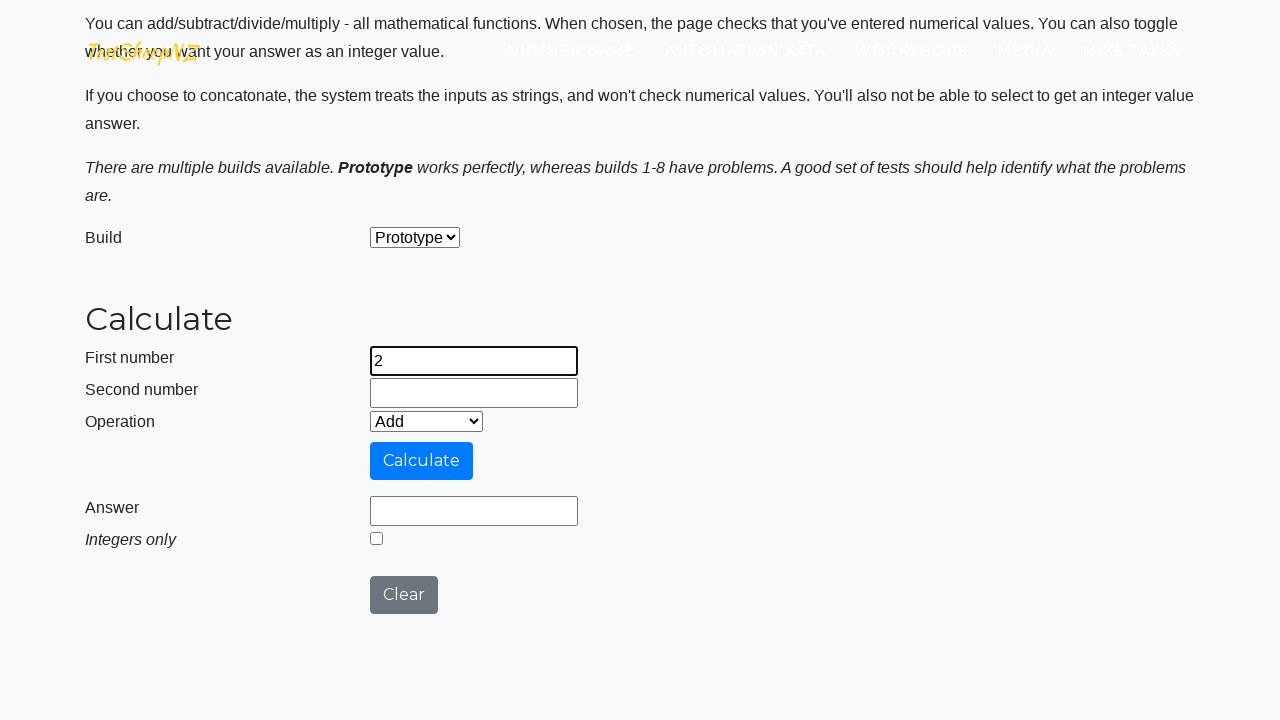